Tests changing product quantity before adding to cart and verifying the quantity is correctly reflected in the cart

Starting URL: https://automationexercise.com/

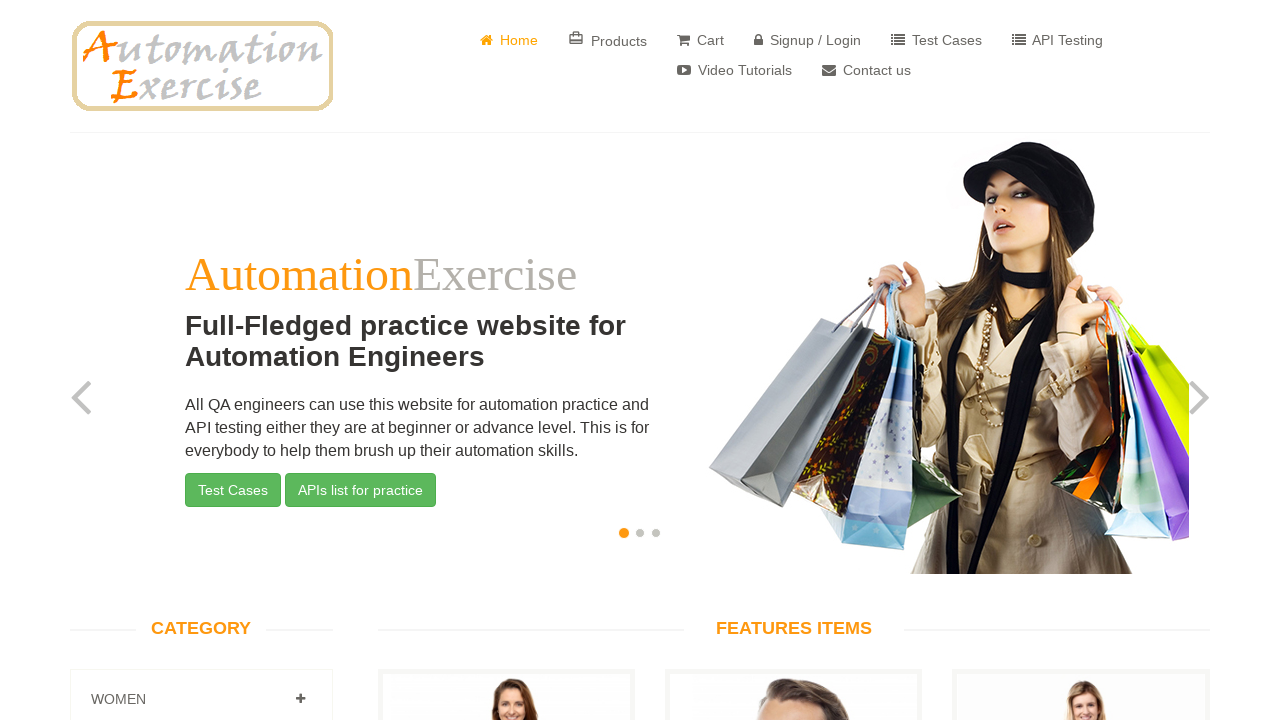

Clicked View Product button for first product at (506, 361) on a[href='/product_details/1']
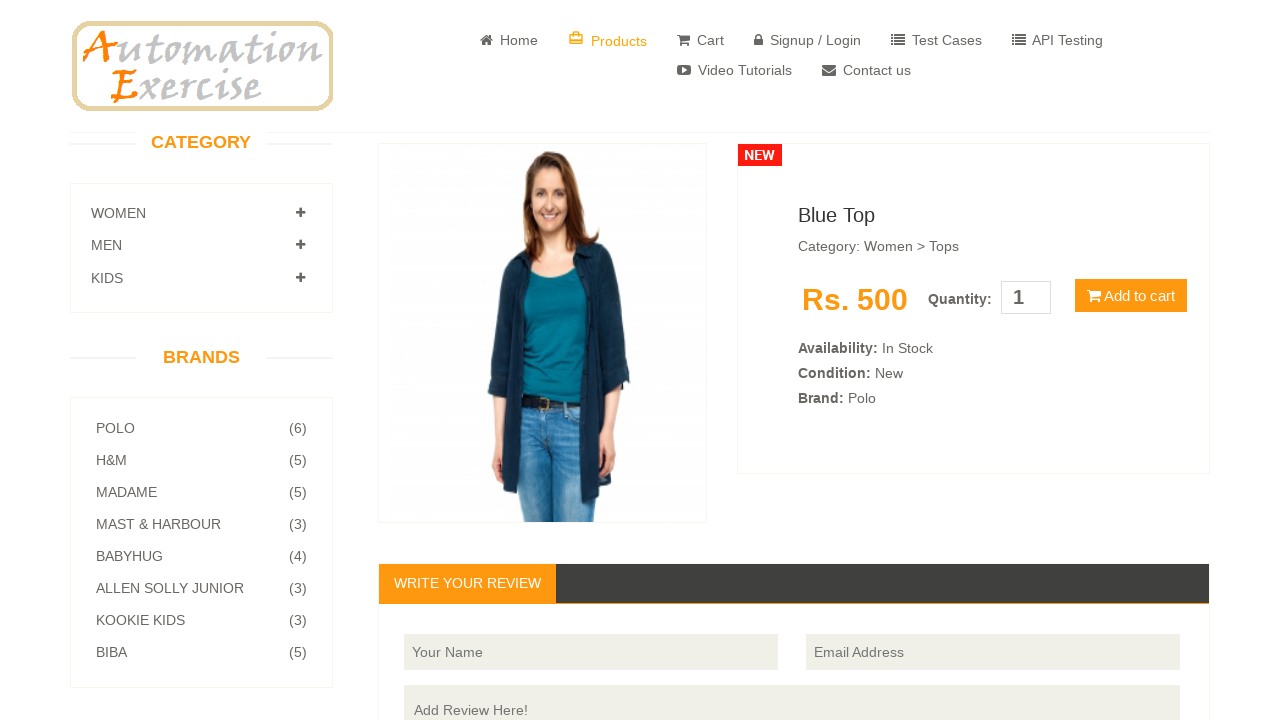

Changed product quantity to 4 on #quantity
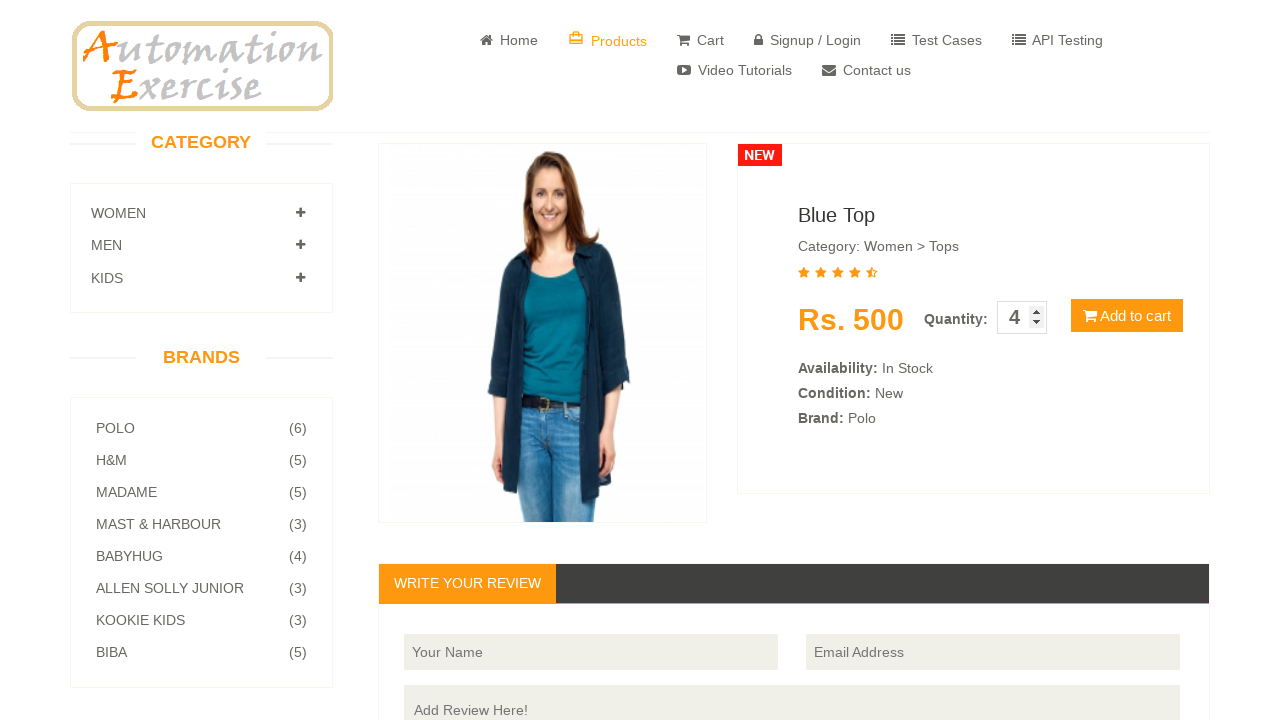

Clicked Add to cart button at (1127, 316) on button.cart
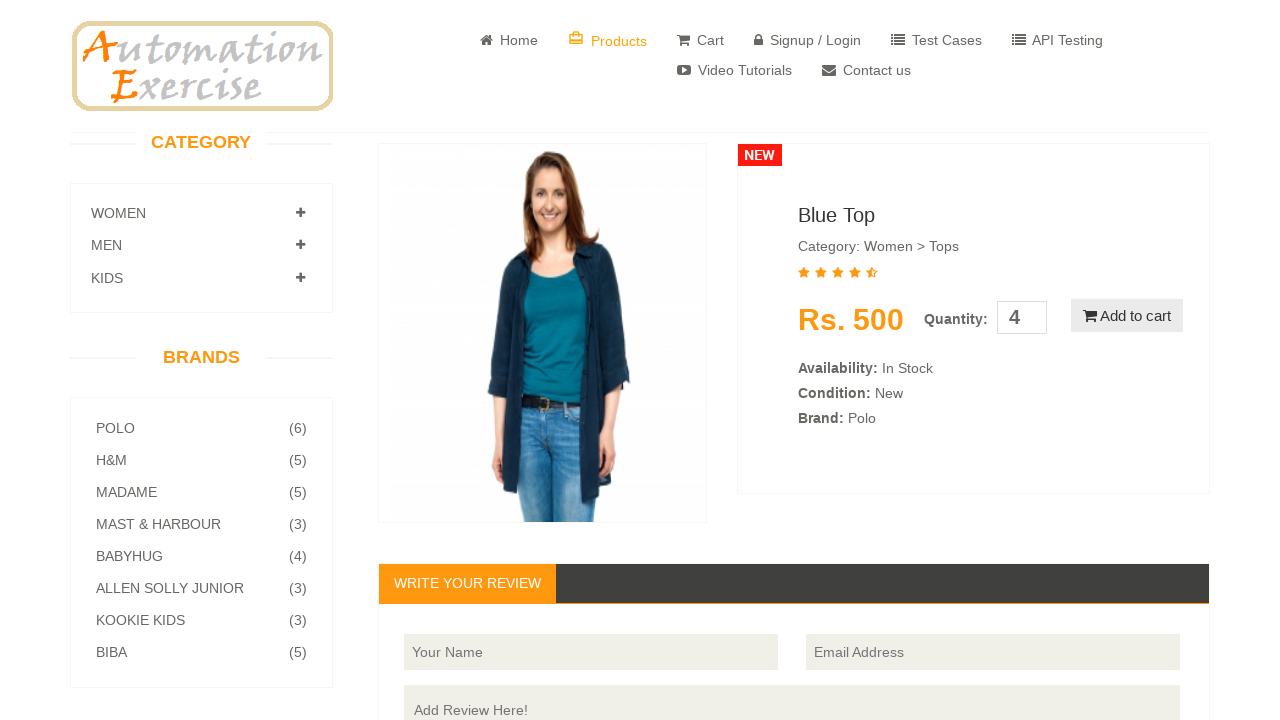

Clicked View Cart to verify quantity at (640, 242) on text=View Cart
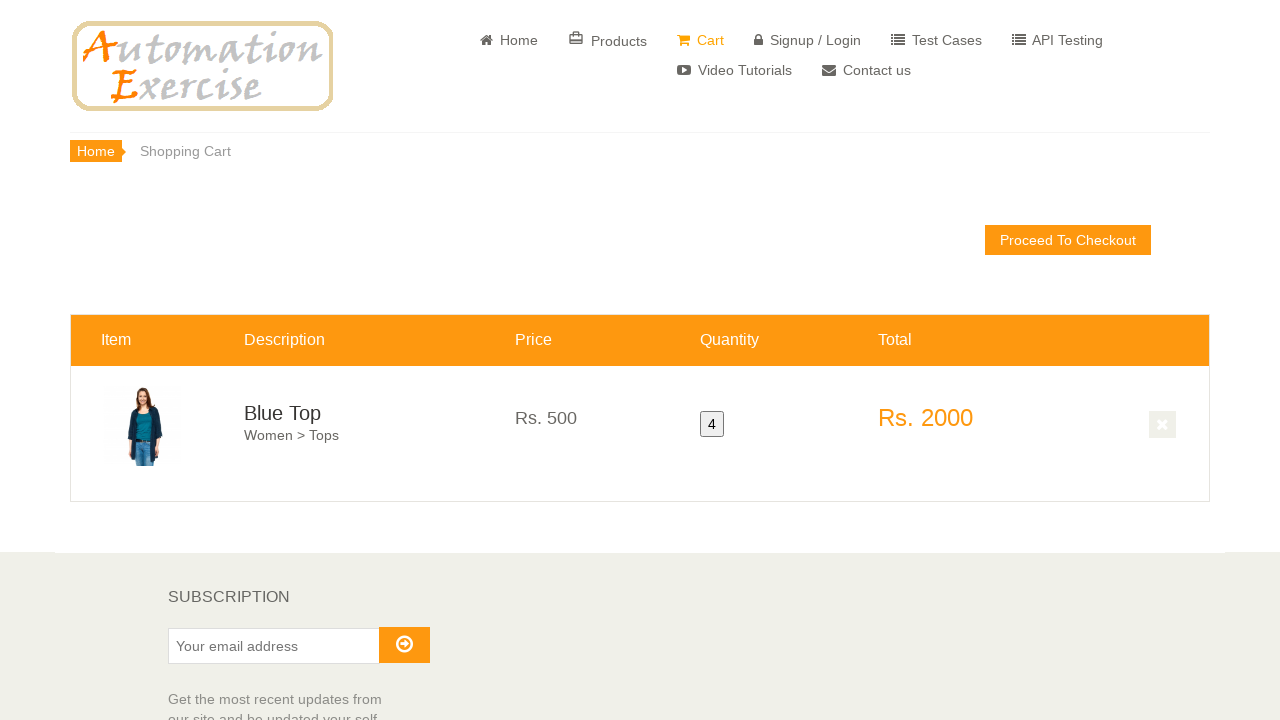

Verified that product quantity is 4 in the cart
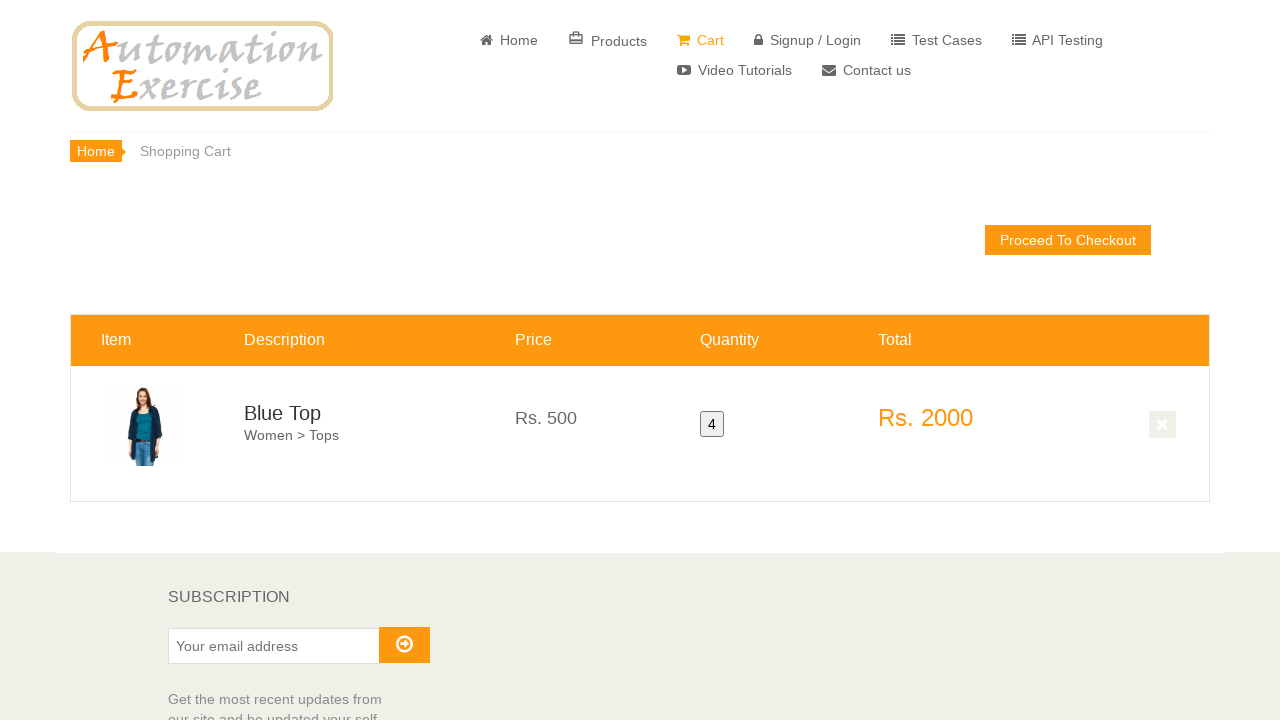

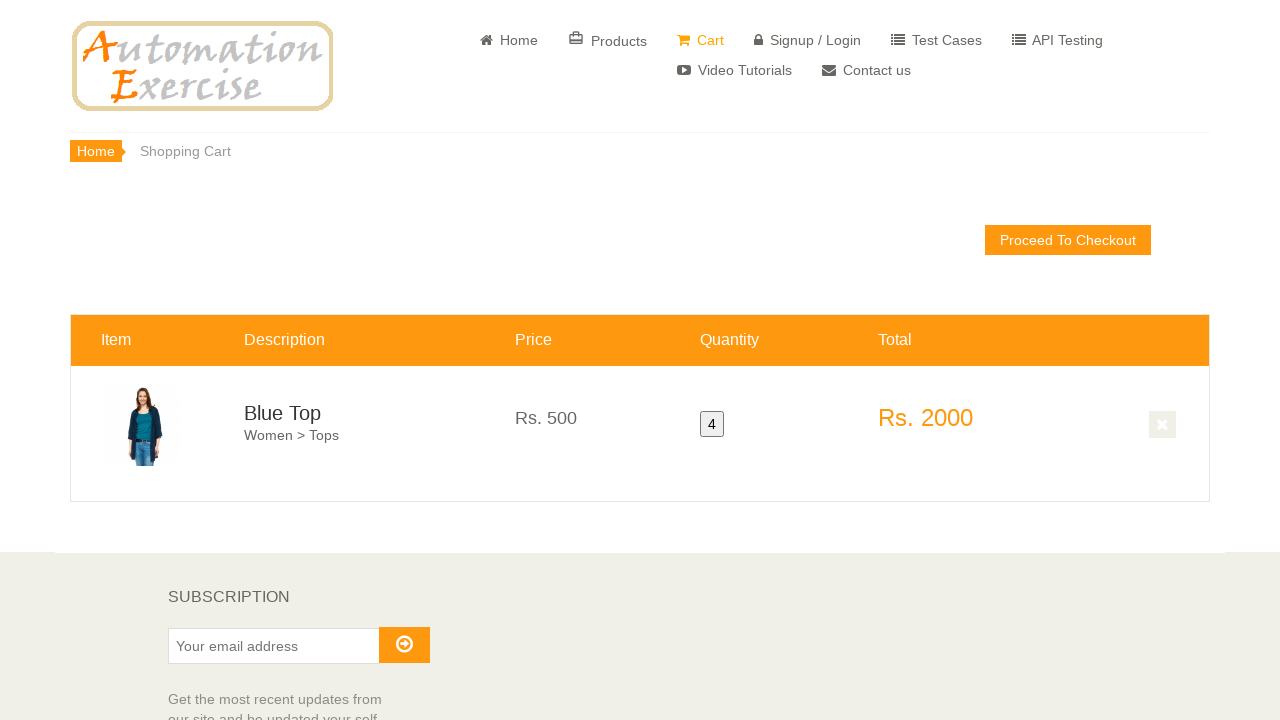